Tests dynamic checkbox controls by toggling checkbox visibility, waiting for it to disappear and reappear, then clicking and verifying the checkbox is selected.

Starting URL: https://training-support.net/webelements/dynamic-controls

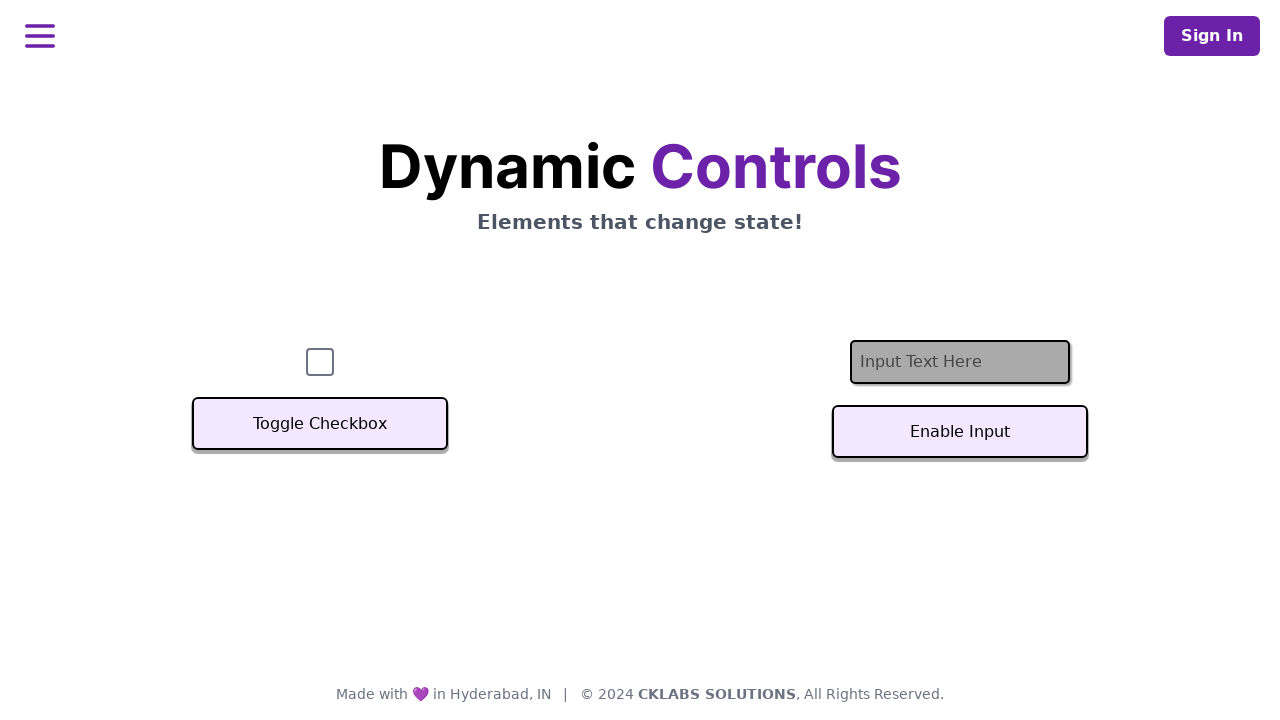

Navigated to dynamic controls page
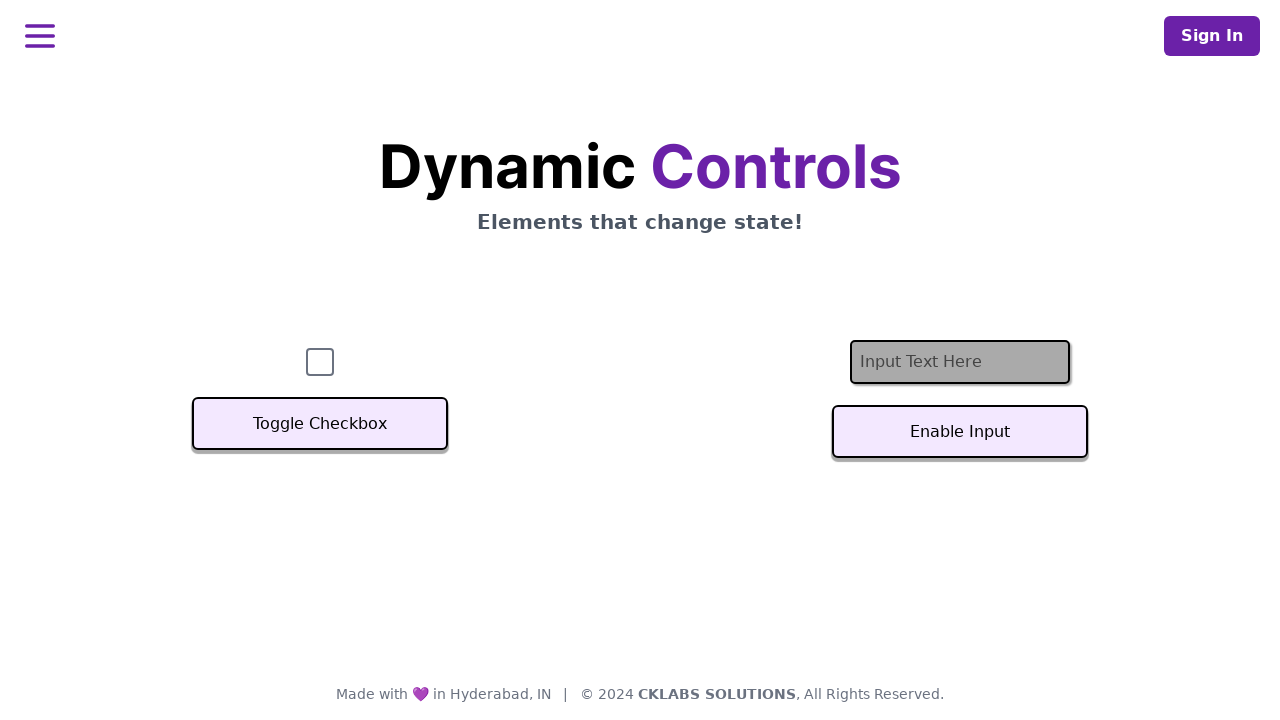

Verified checkbox is initially visible
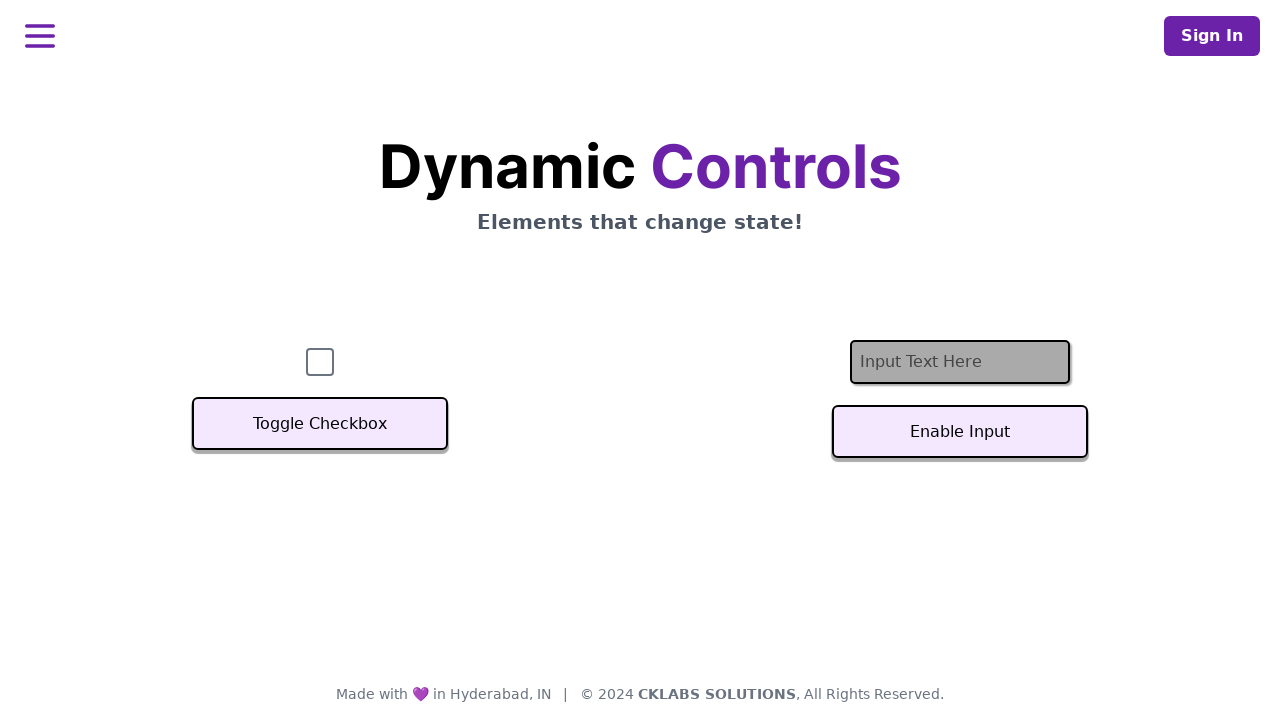

Clicked Toggle Checkbox button to hide checkbox at (320, 424) on xpath=//button[text()='Toggle Checkbox']
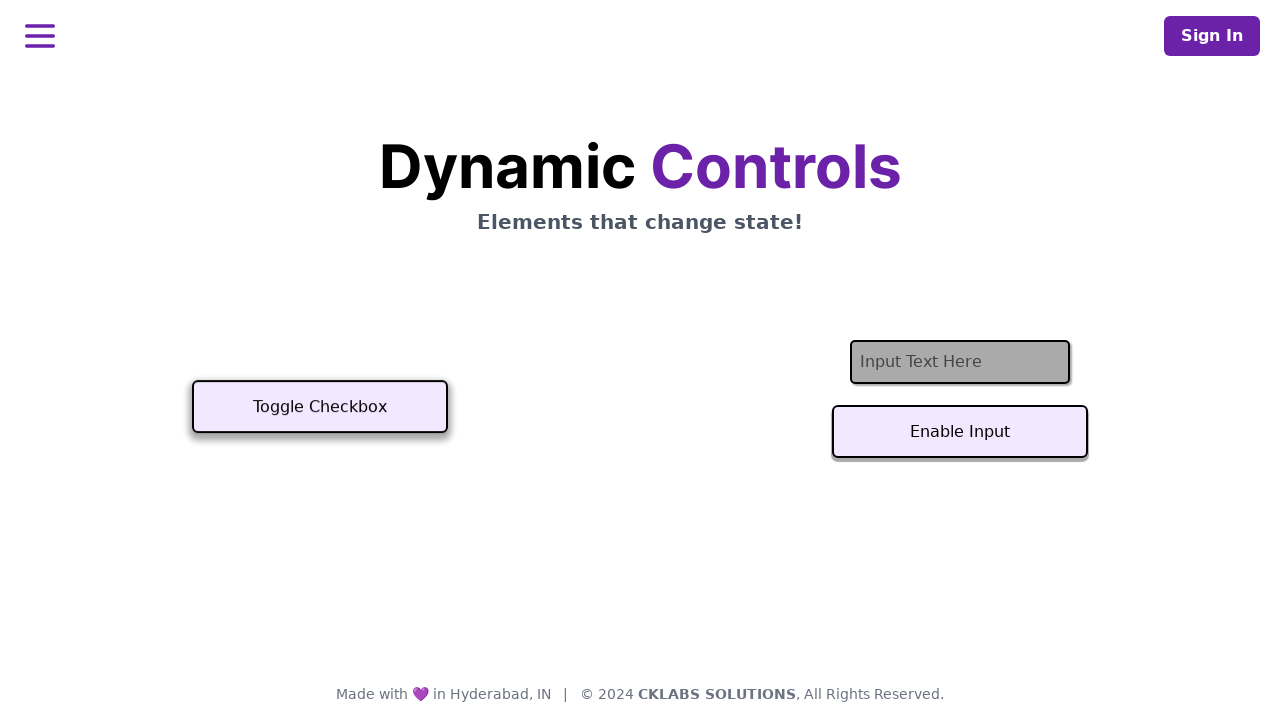

Verified checkbox has become hidden
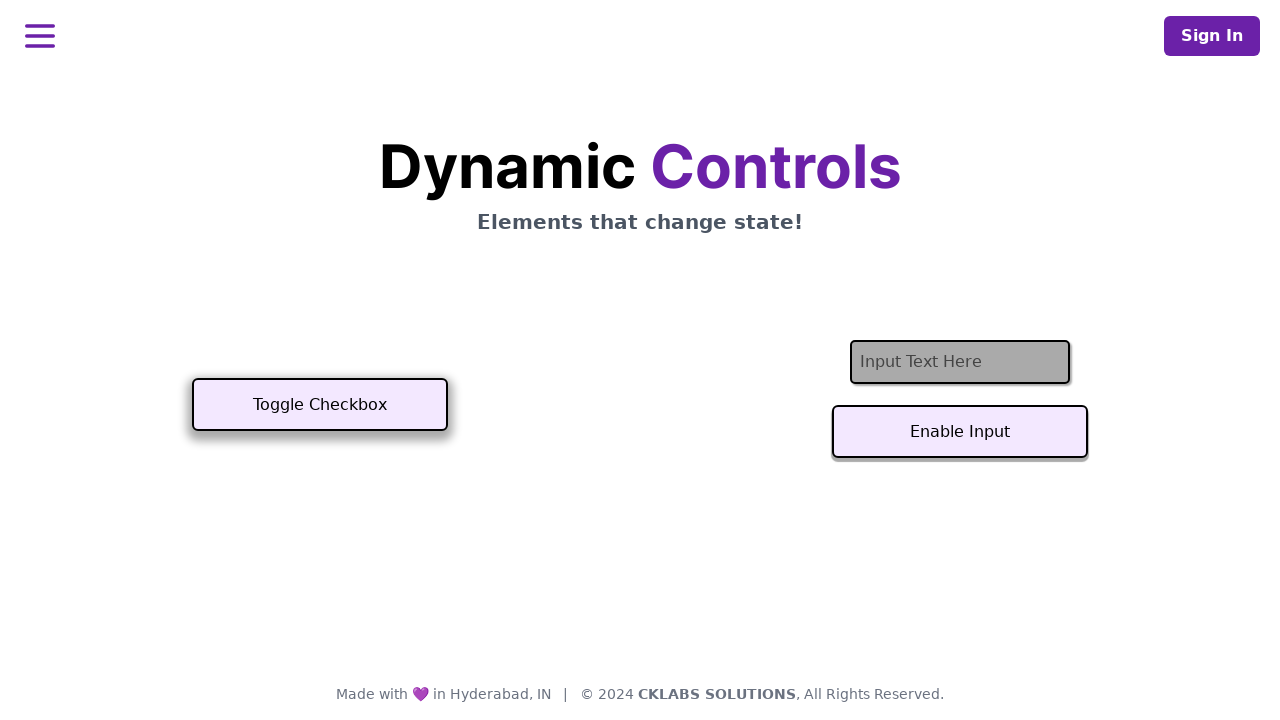

Clicked Toggle Checkbox button to show checkbox at (320, 405) on xpath=//button[text()='Toggle Checkbox']
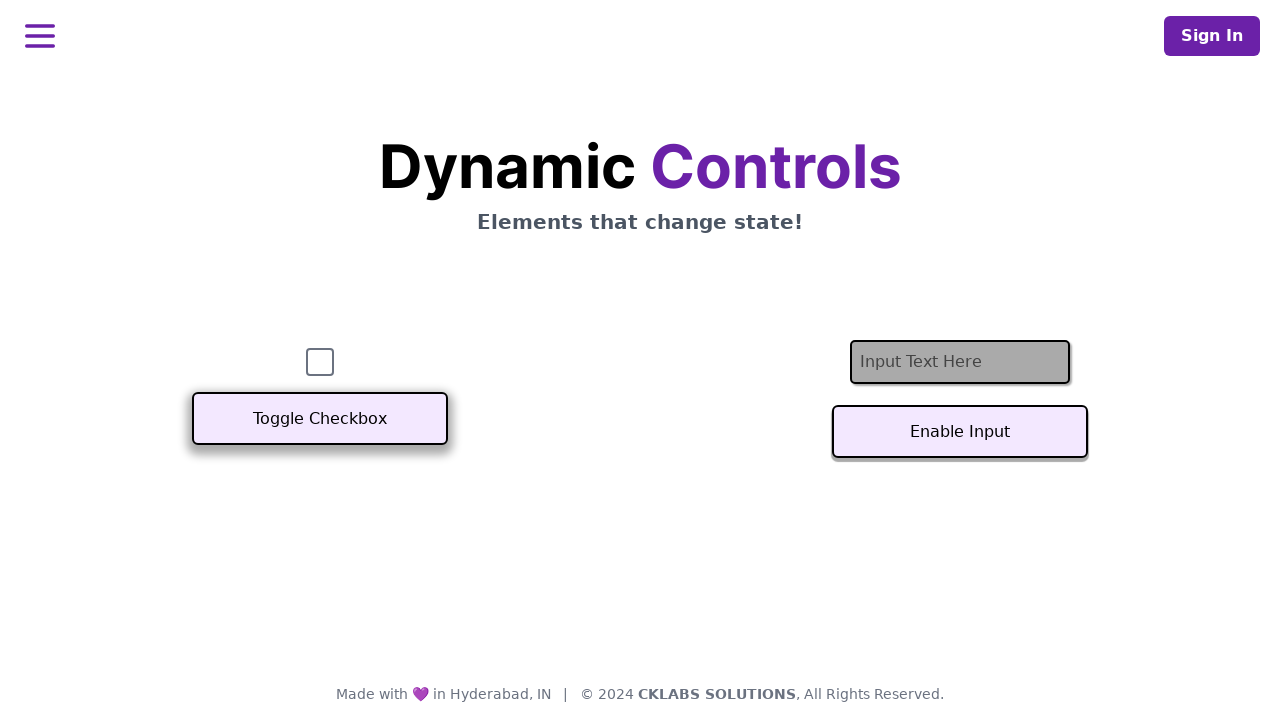

Verified checkbox is visible again
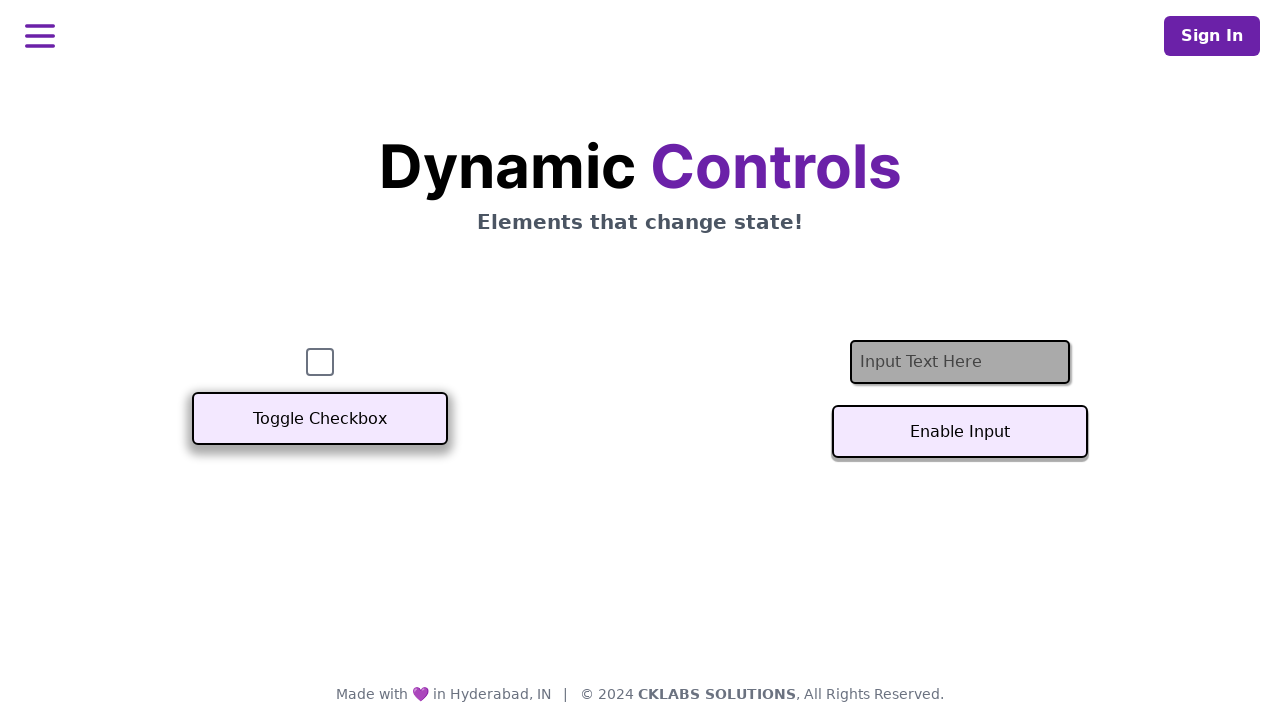

Clicked checkbox to select it at (320, 362) on #checkbox
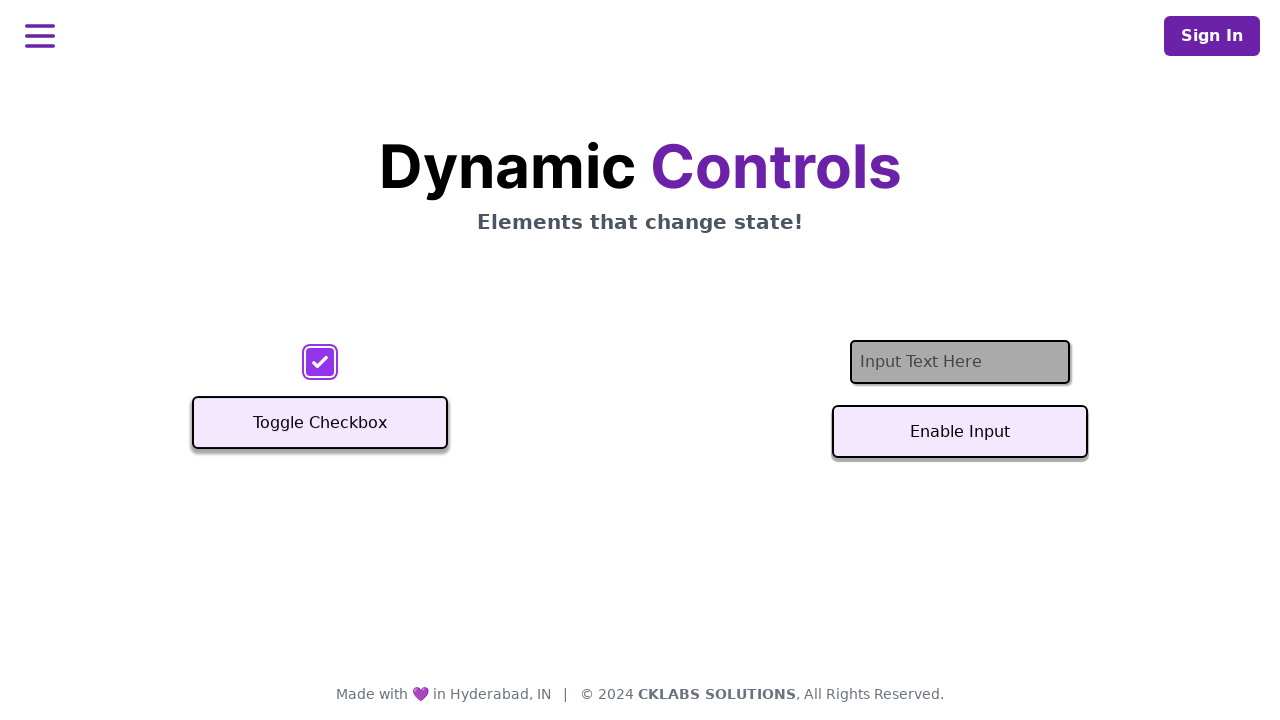

Verified checkbox is selected
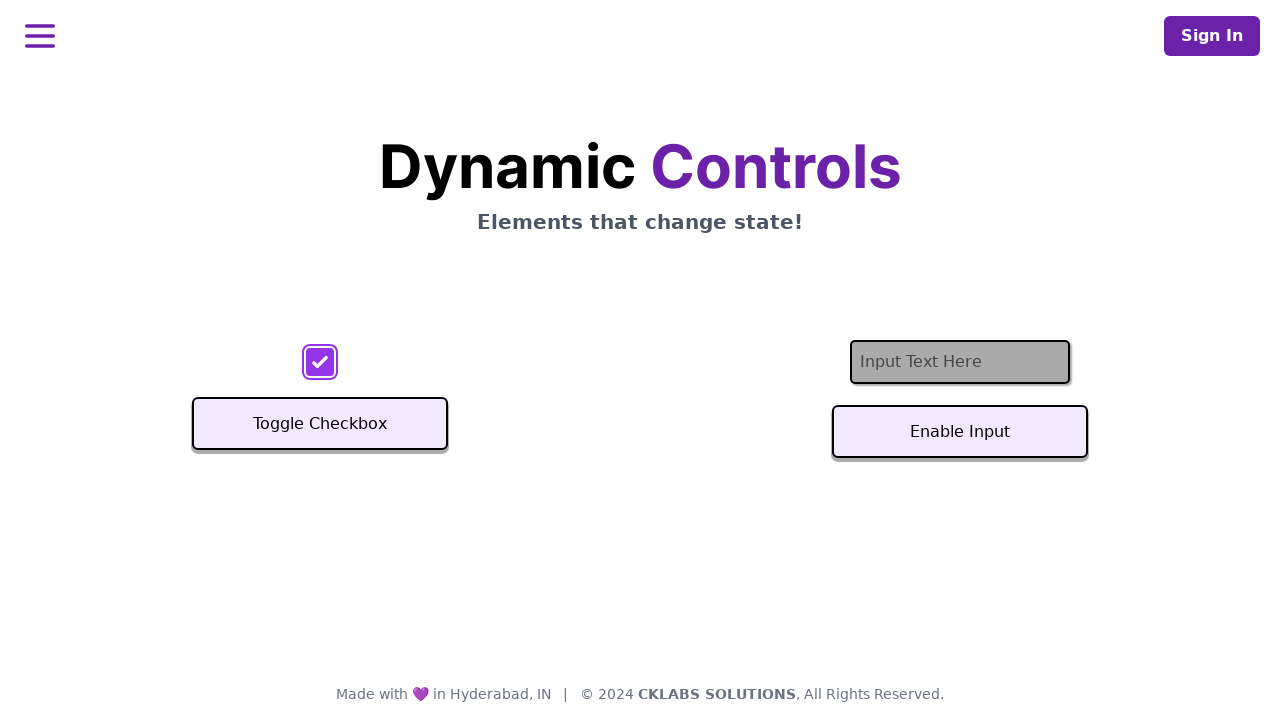

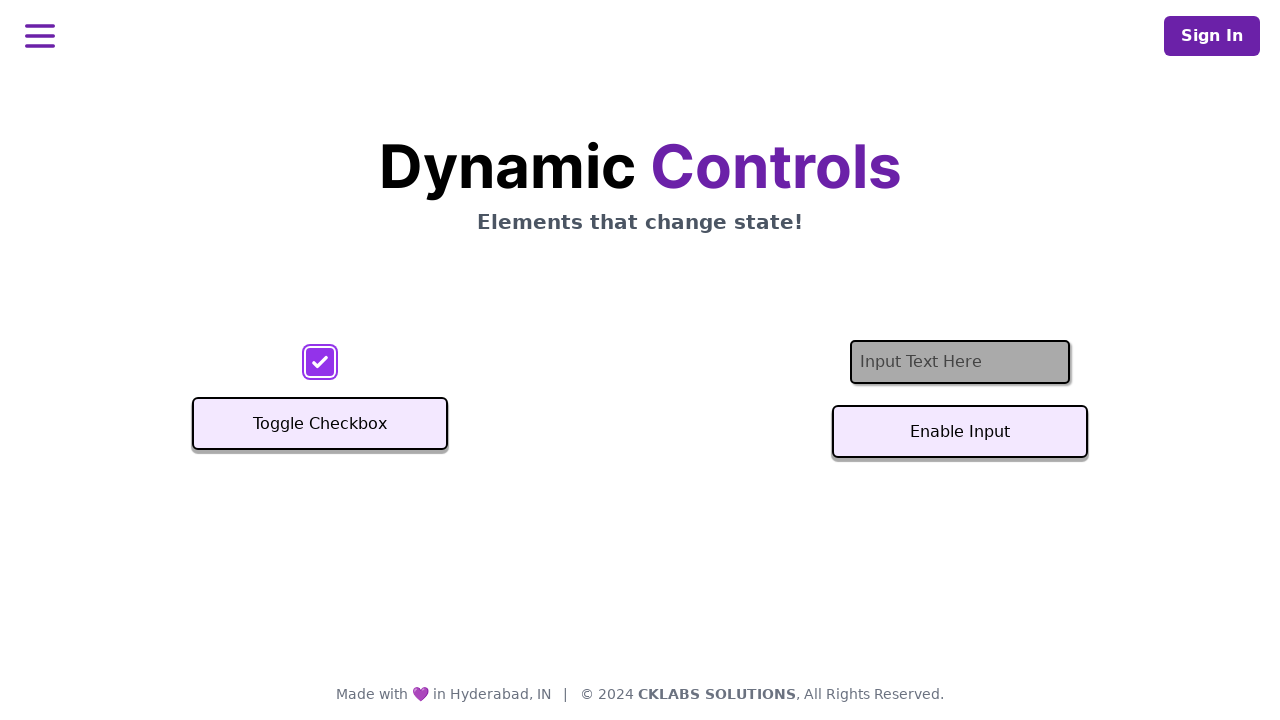